Navigates to the NETR Online public records directory for a county, locates the property assessor/appraiser link, and clicks through to the assessor's website to verify it loads.

Starting URL: https://publicrecords.netronline.com/state/FL/county/volusia

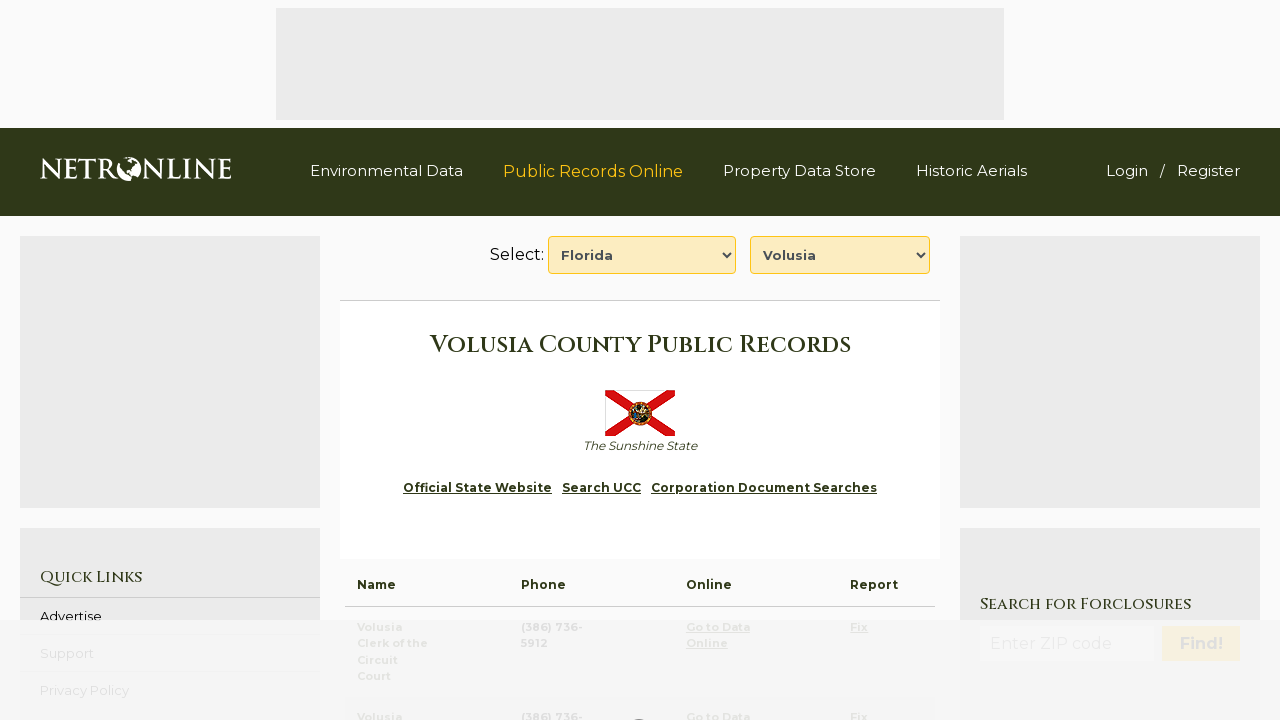

County directory page loaded
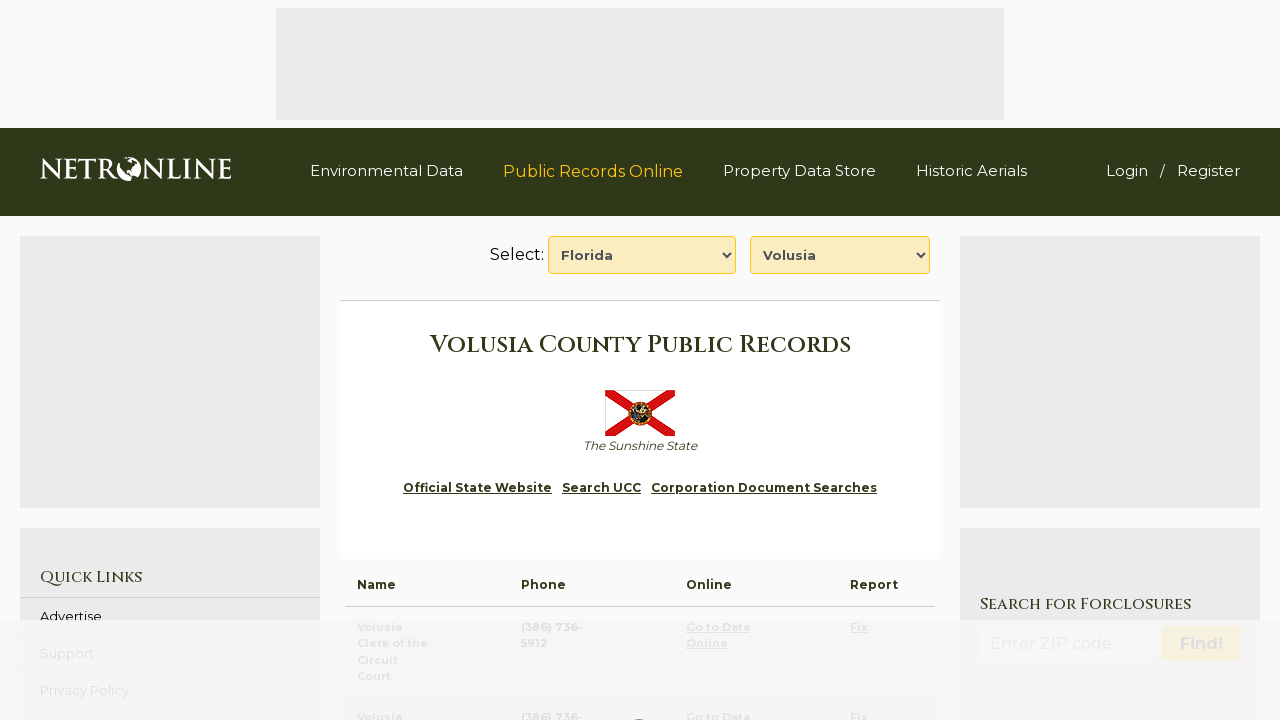

Located assessor/property appraiser link
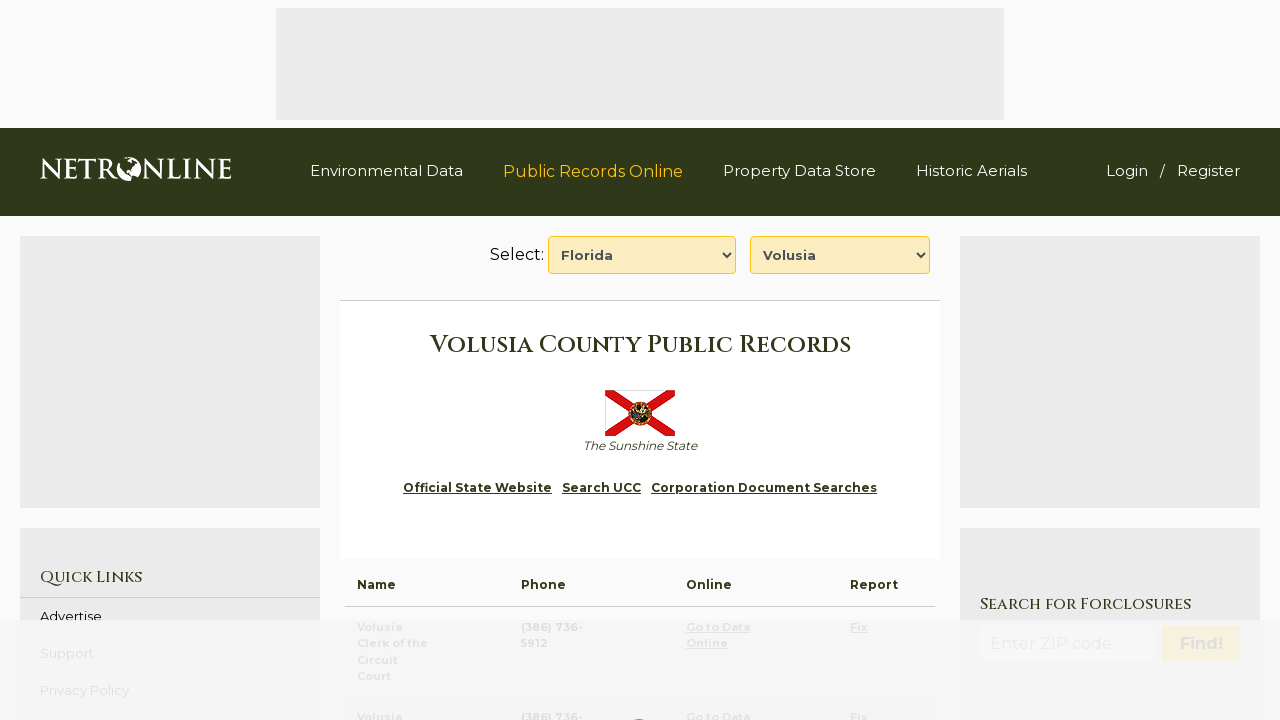

Clicked fallback 'Go to Data Online' link at (718, 352) on a:has-text('Go to Data Online') >> nth=0
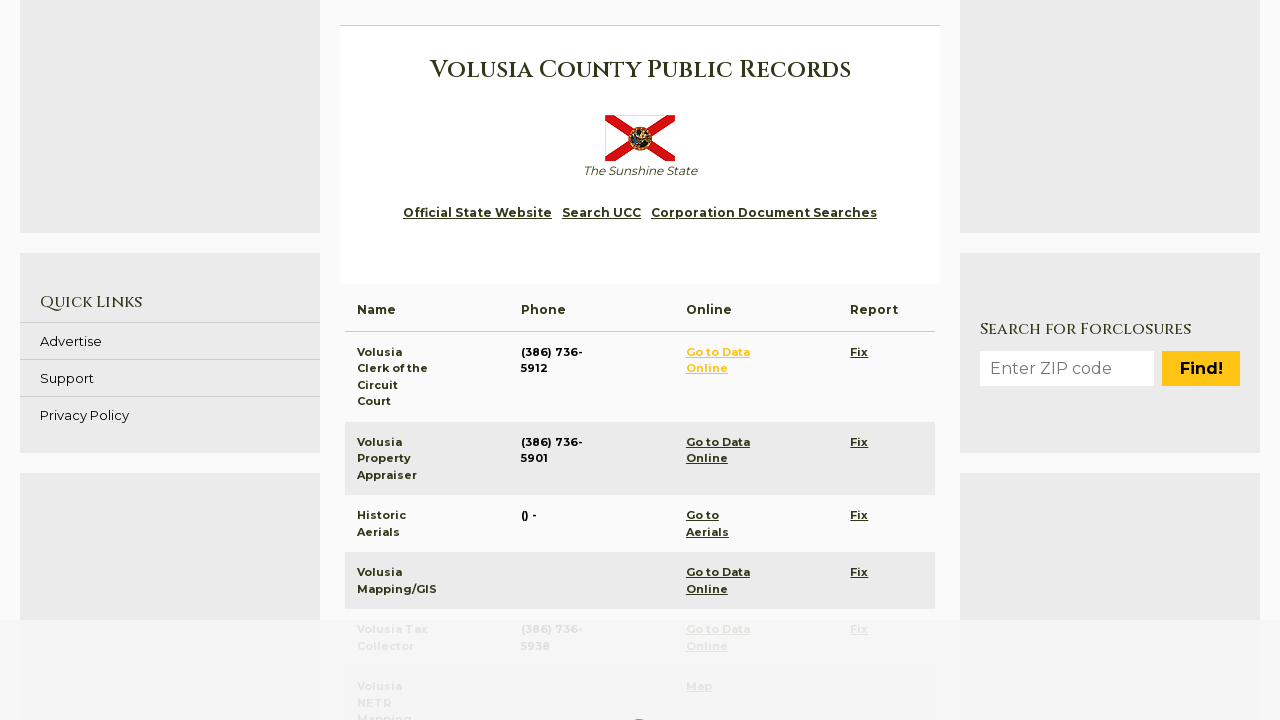

Assessor website loaded successfully
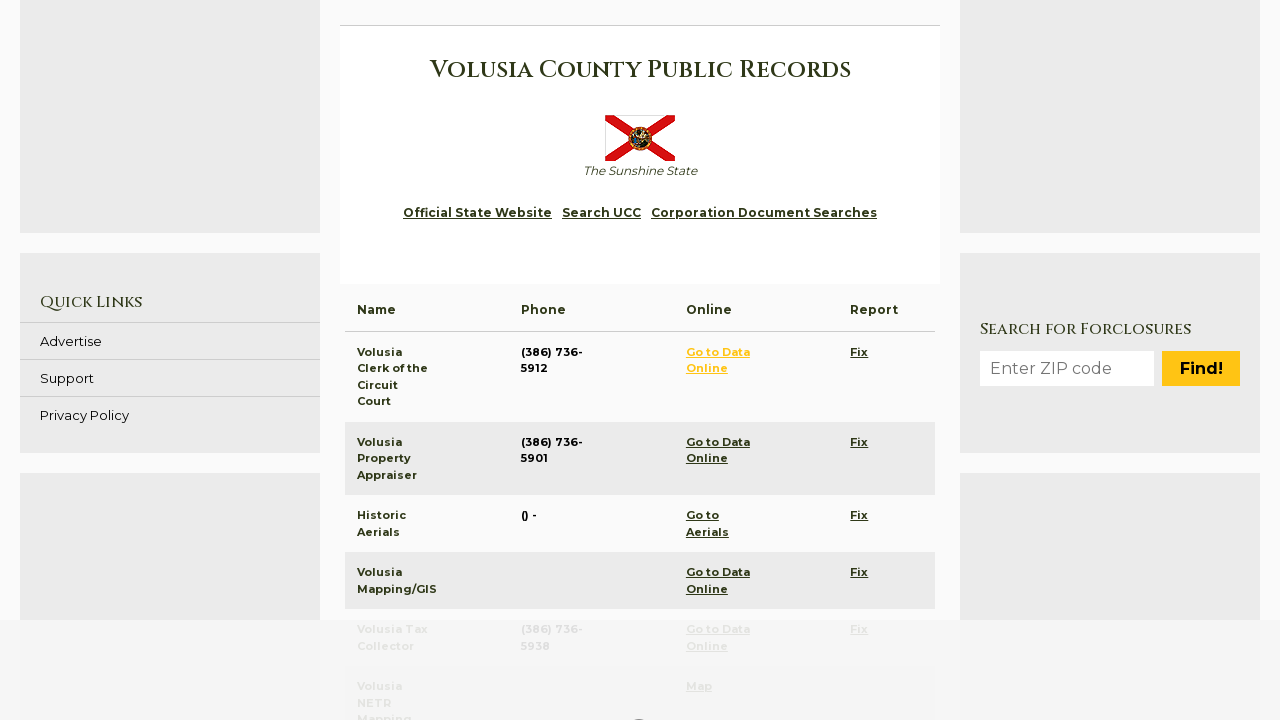

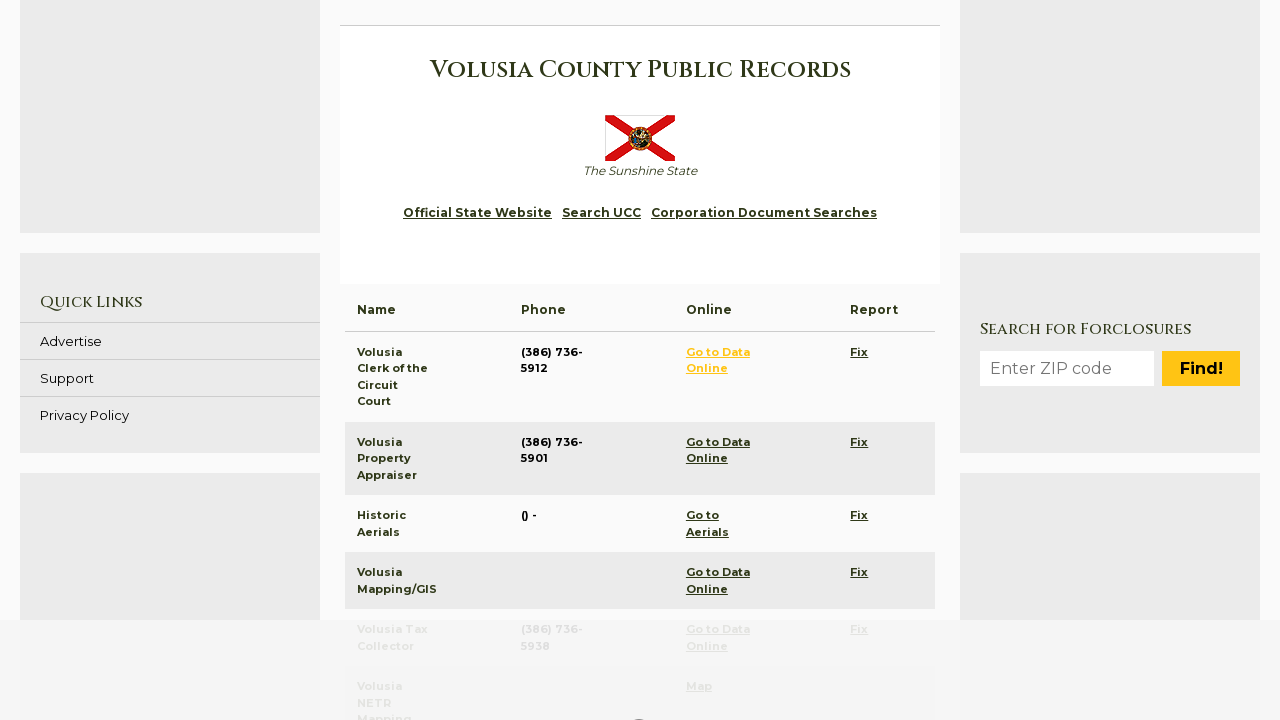